Tests static dropdown selection functionality by selecting options using three different methods: by index, by value, and by visible text on a currency dropdown.

Starting URL: https://rahulshettyacademy.com/dropdownsPractise/

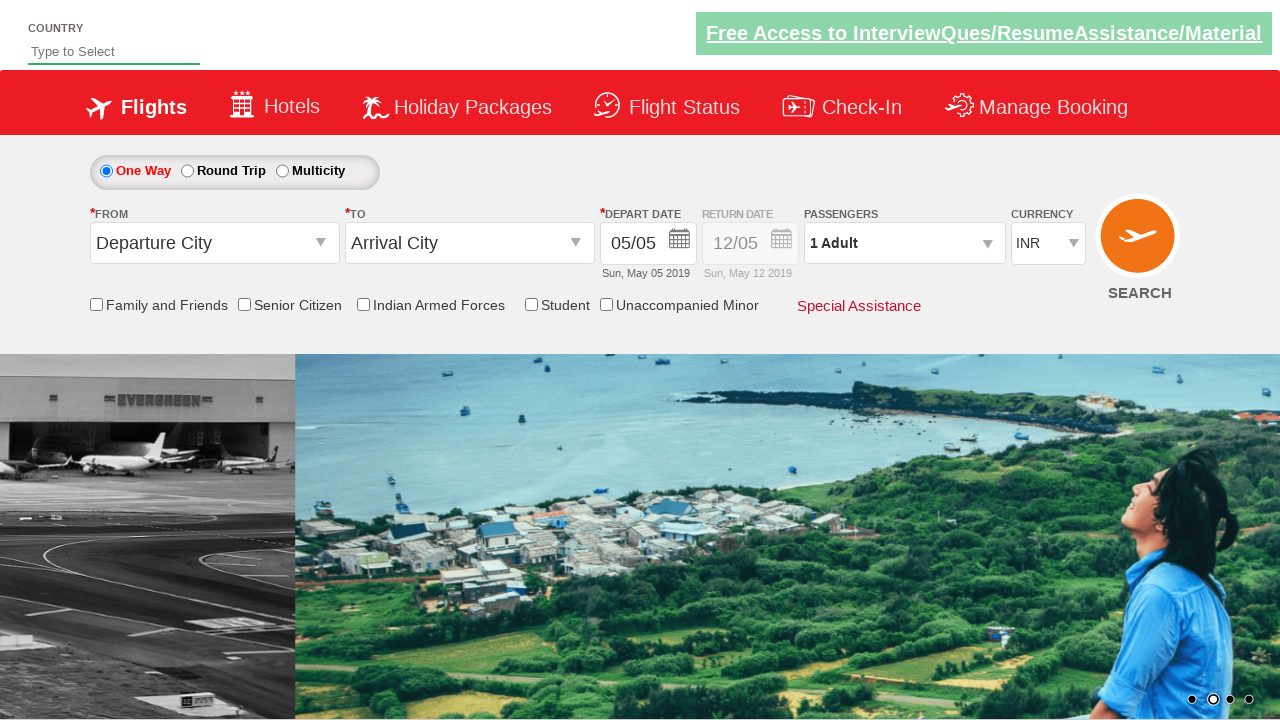

Selected 3rd option (index 2) from currency dropdown on #ctl00_mainContent_DropDownListCurrency
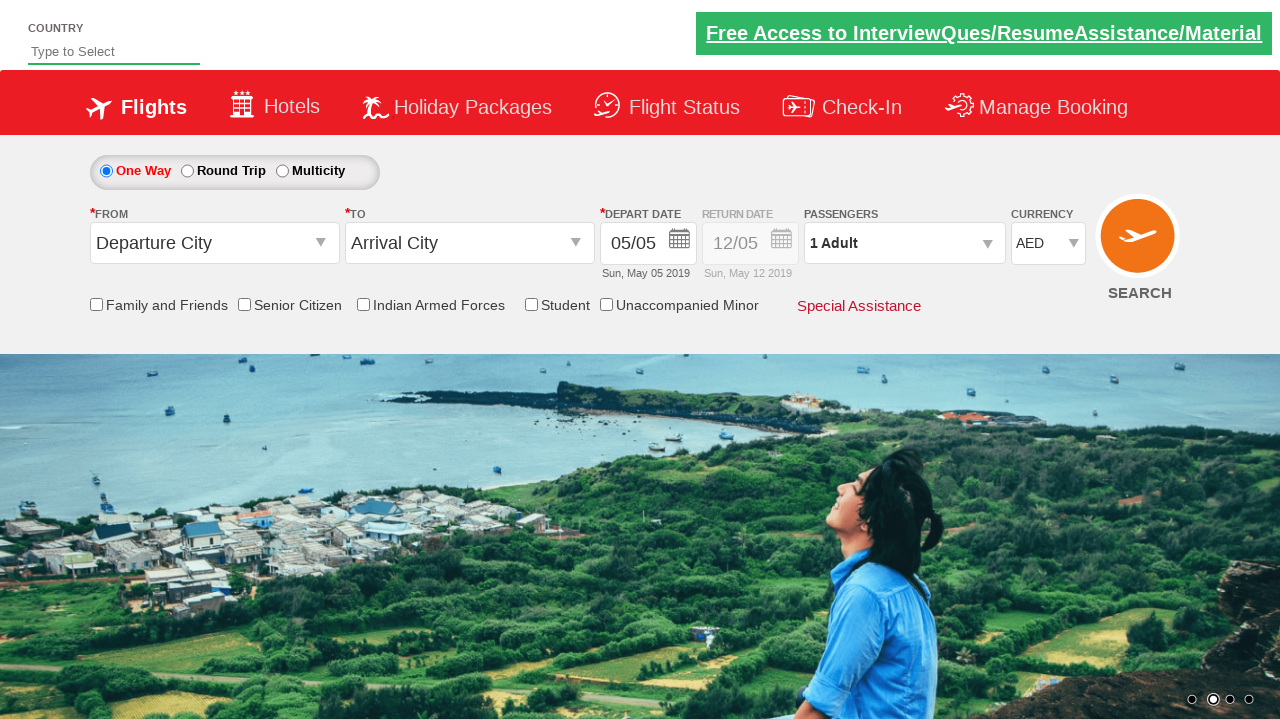

Selected USD option from currency dropdown by value on #ctl00_mainContent_DropDownListCurrency
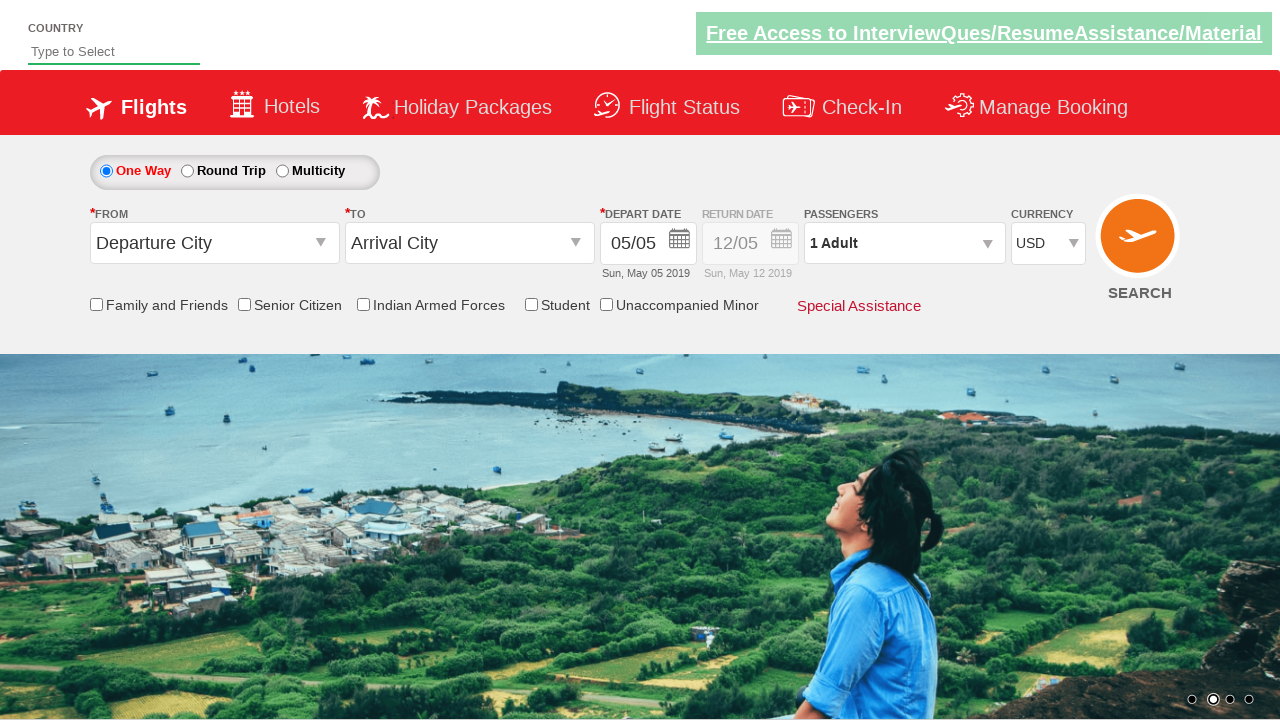

Selected INR option from currency dropdown by visible text on #ctl00_mainContent_DropDownListCurrency
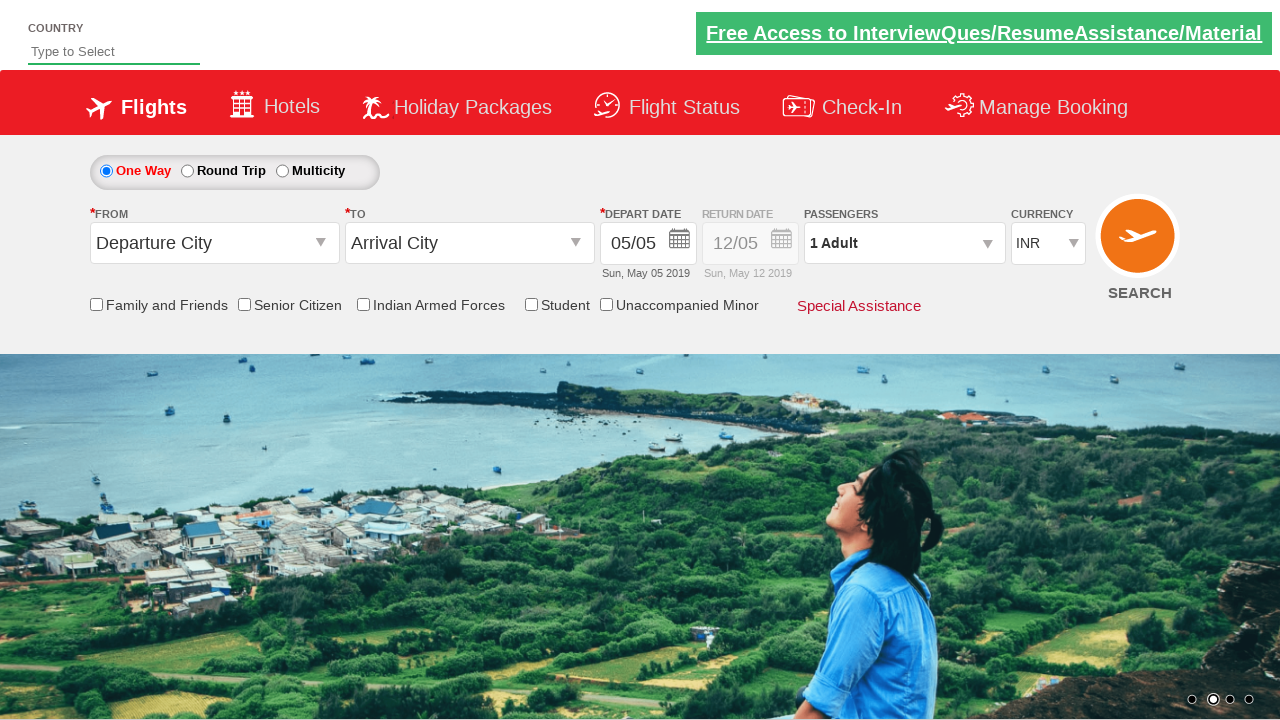

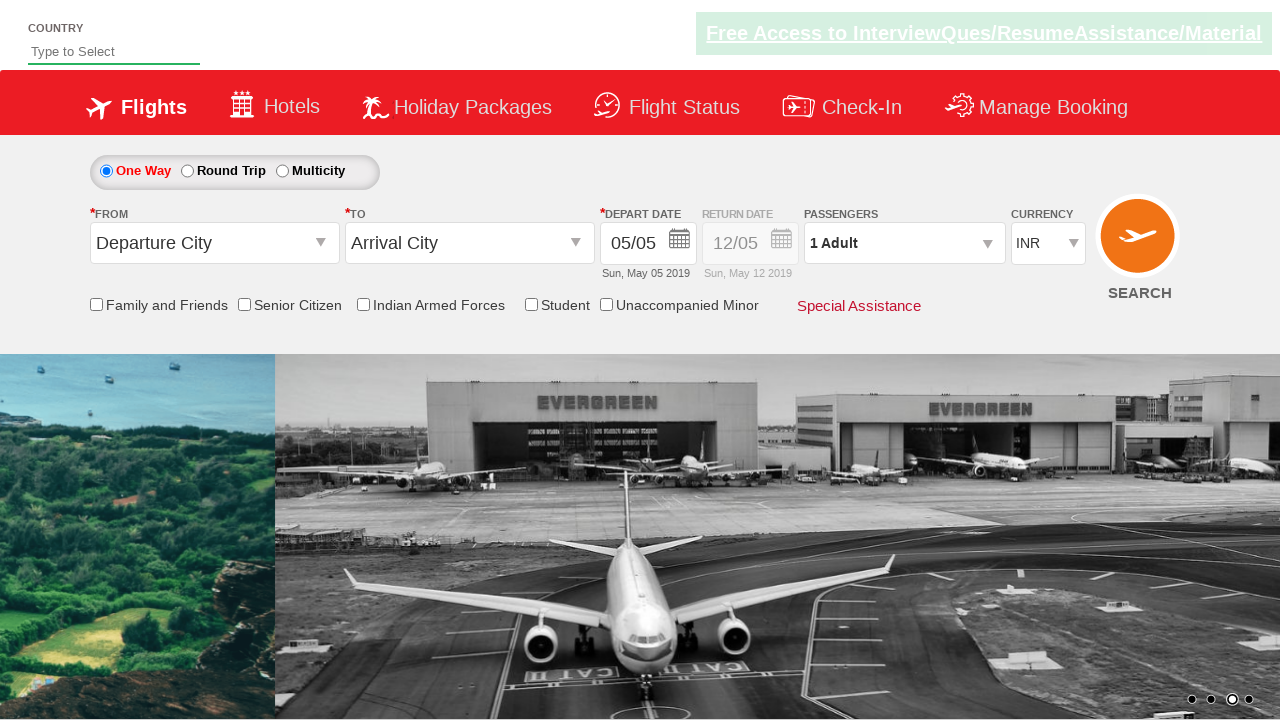